Tests form validation on a contact page by first triggering validation errors through submitting an empty form, then filling in the required fields (forename, email, message) and verifying the errors disappear.

Starting URL: https://jupiter.cloud.planittesting.com/#/

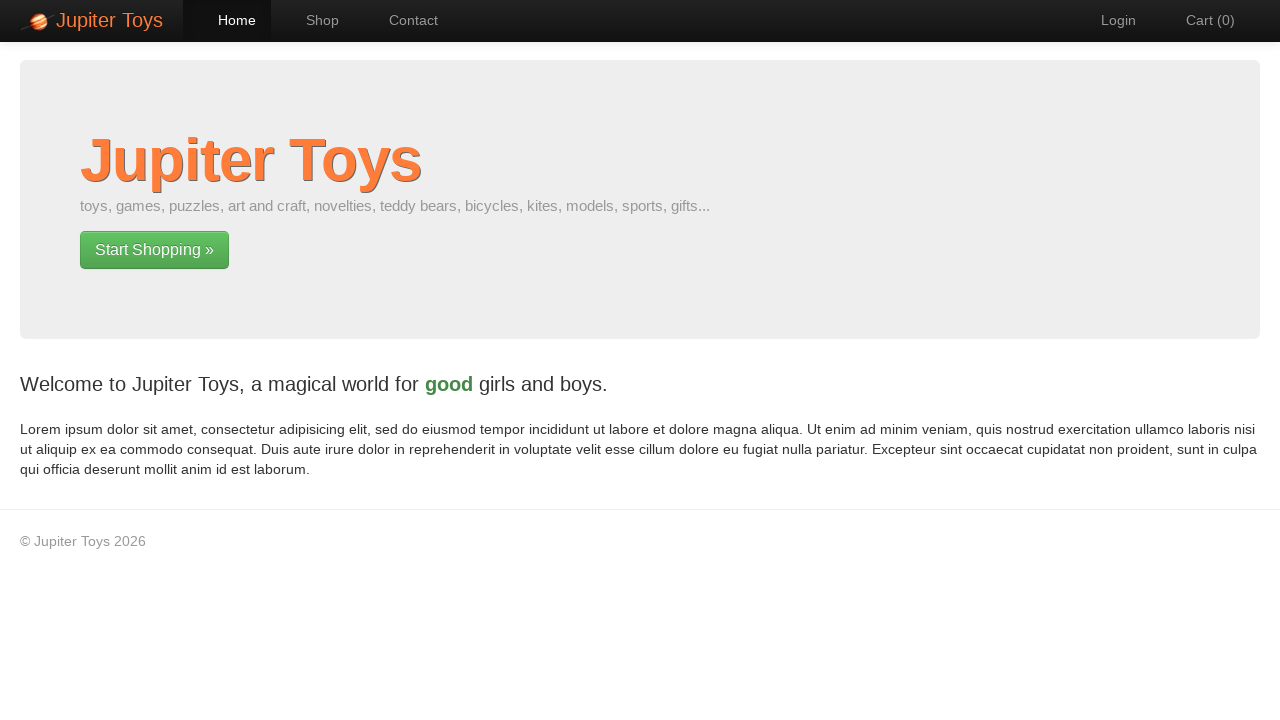

Clicked on Contact link at (404, 20) on xpath=//a[contains(text(),"Contact")]
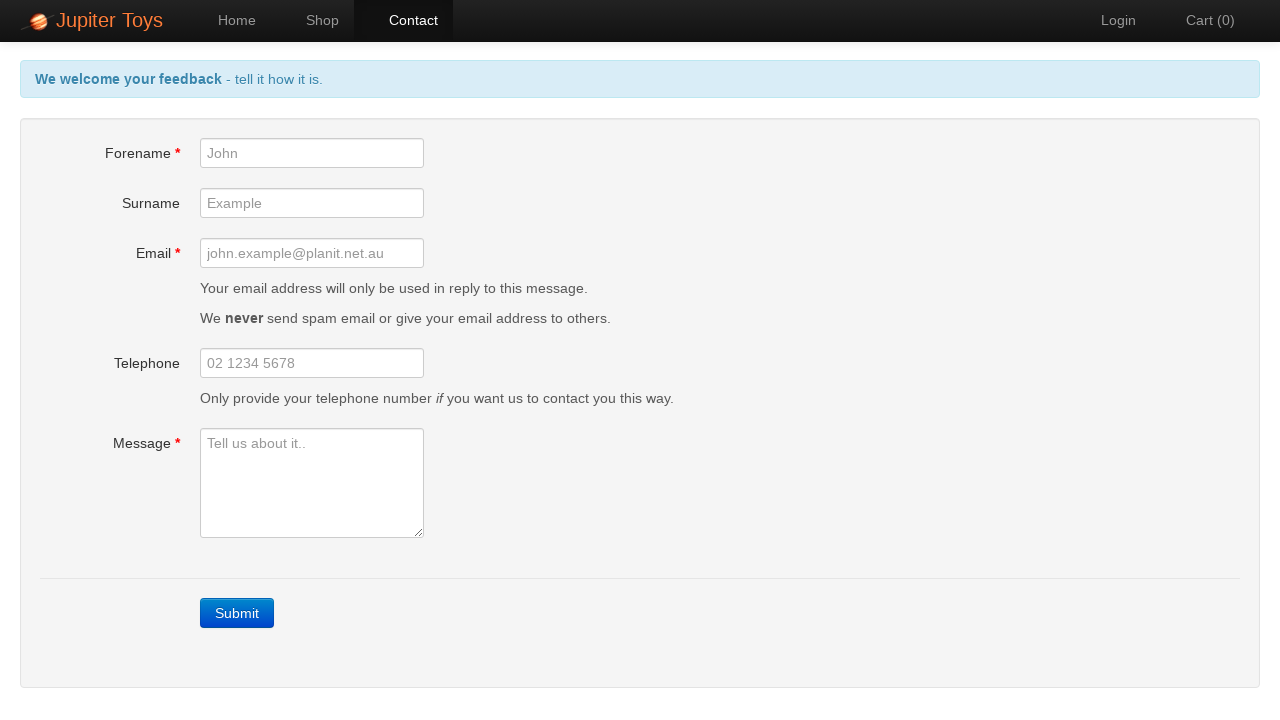

Clicked Submit button to trigger validation errors at (237, 613) on xpath=//a[contains(text(),"Submit")]
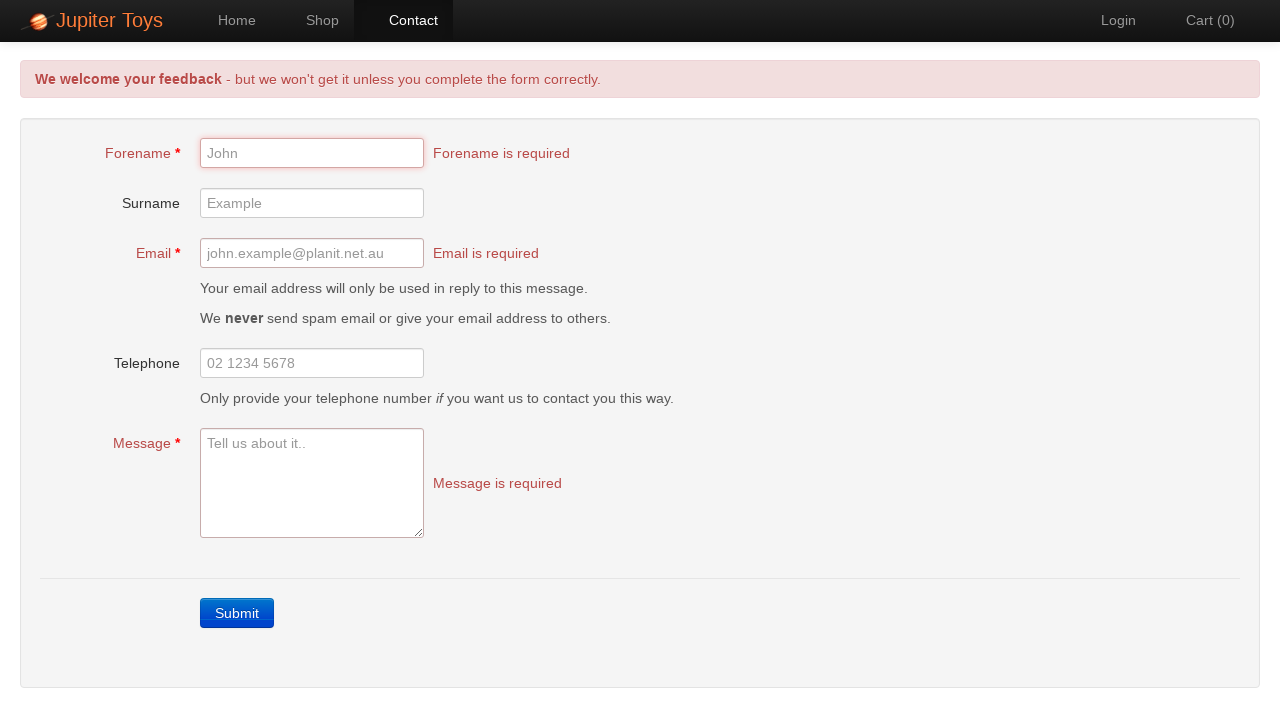

Forename validation error appeared
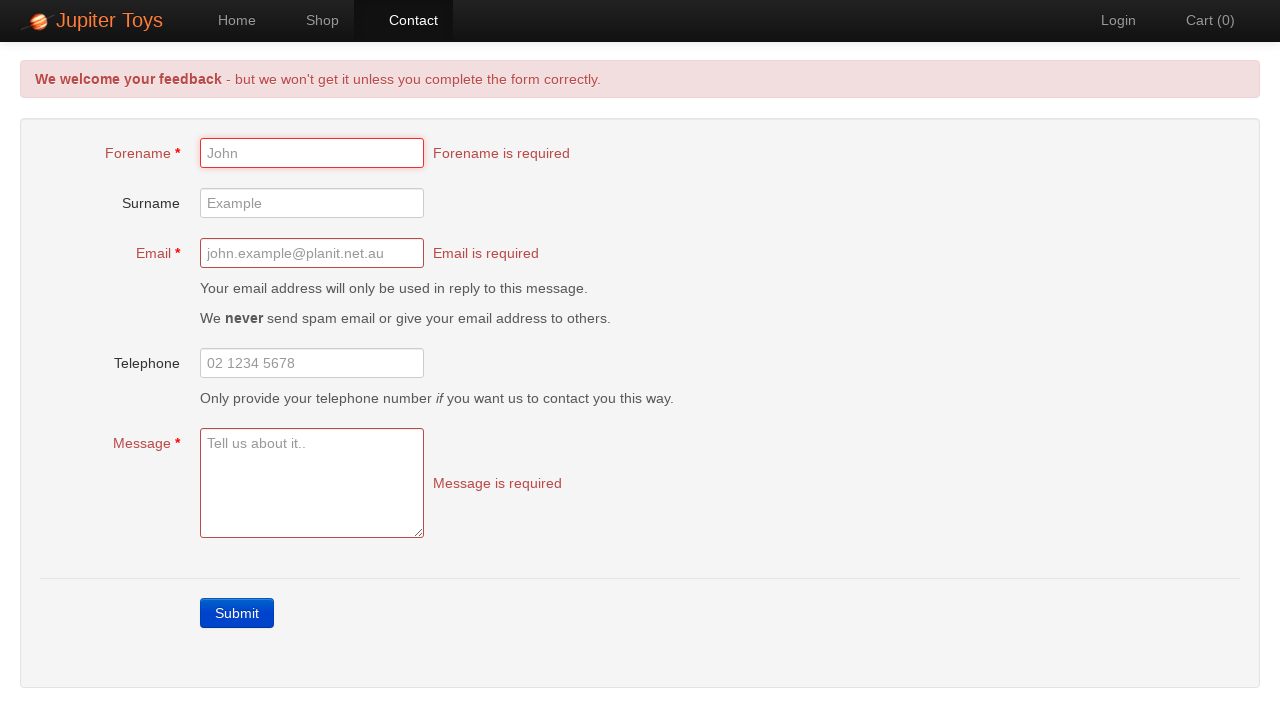

Email validation error appeared
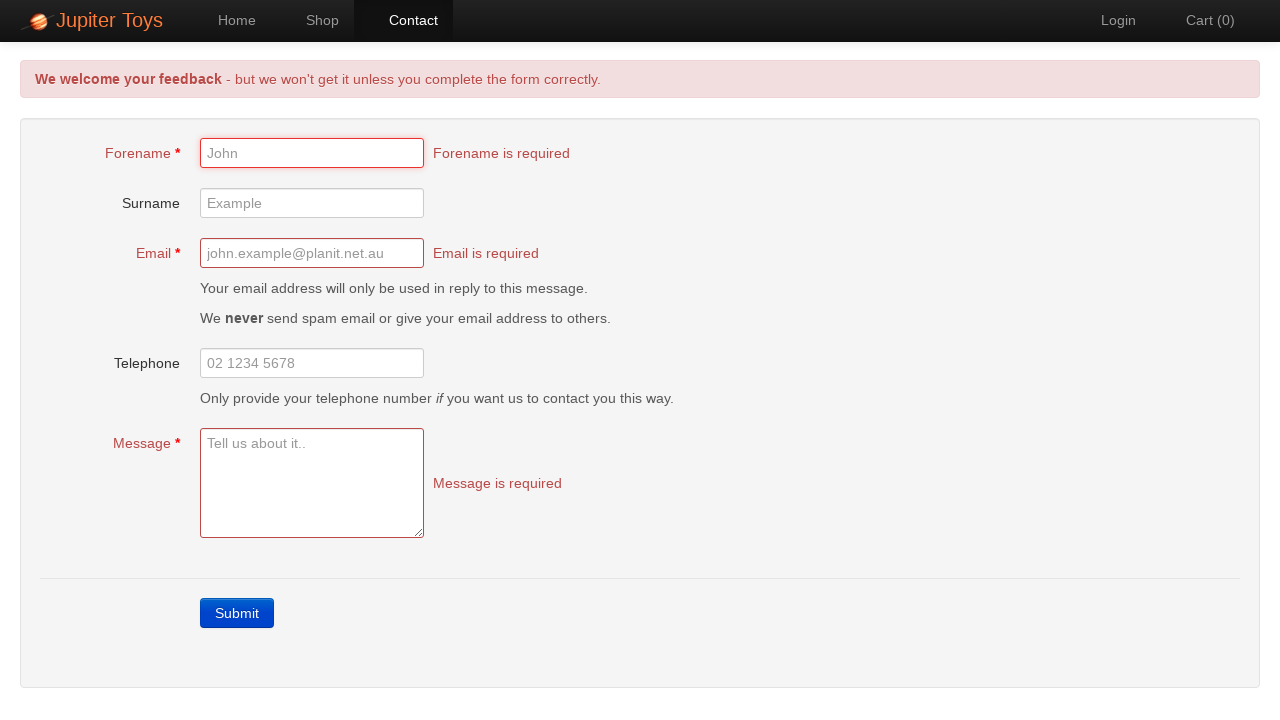

Message validation error appeared
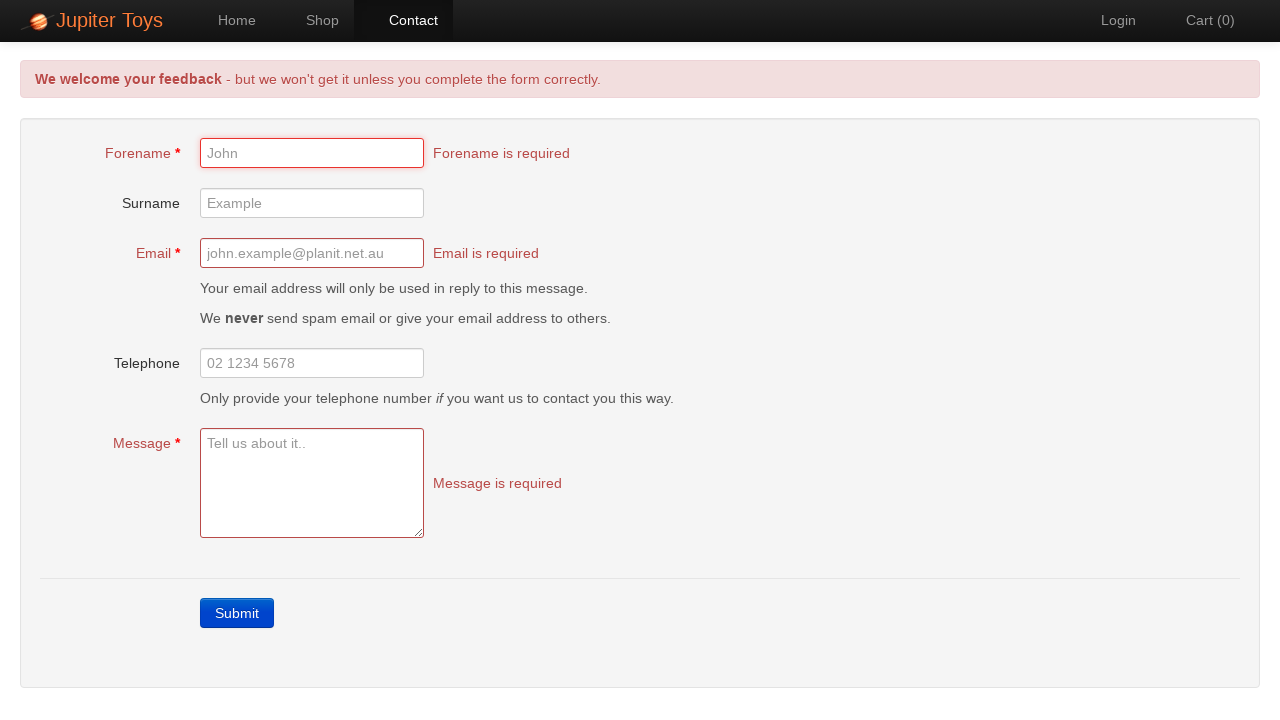

Filled forename field with 'test' on #forename
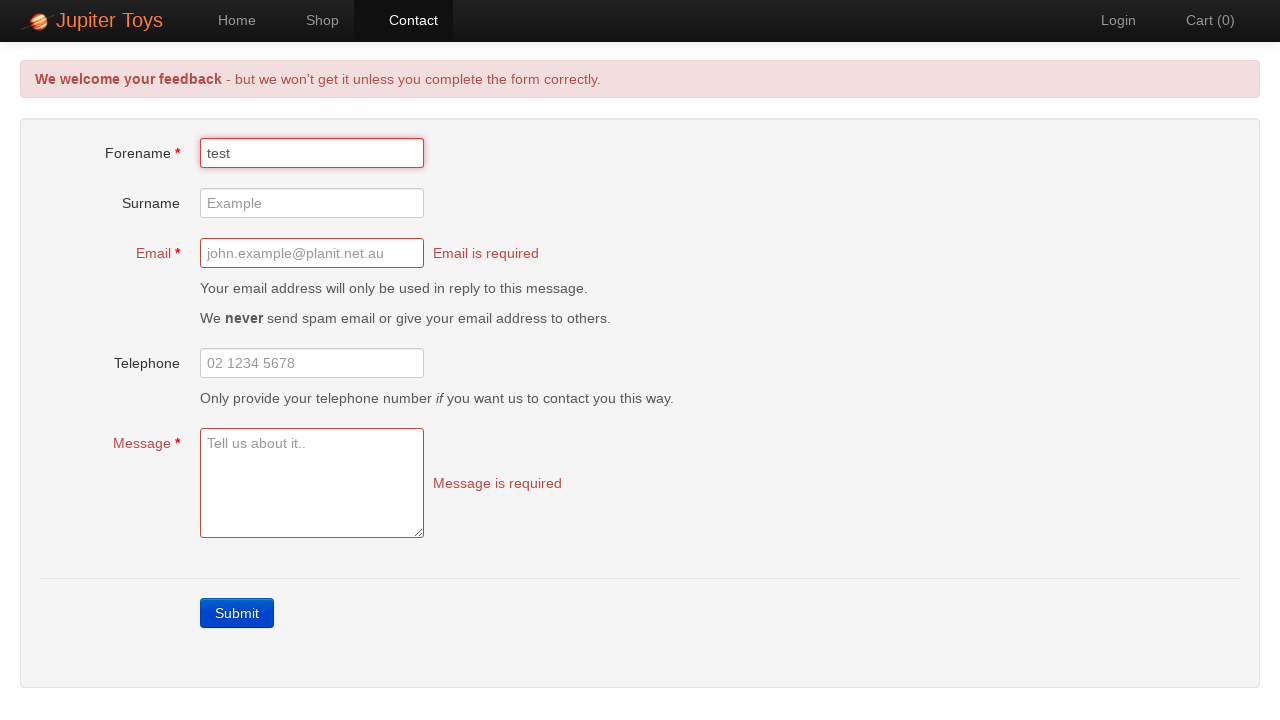

Filled email field with 'test12@gmail.com' on #email
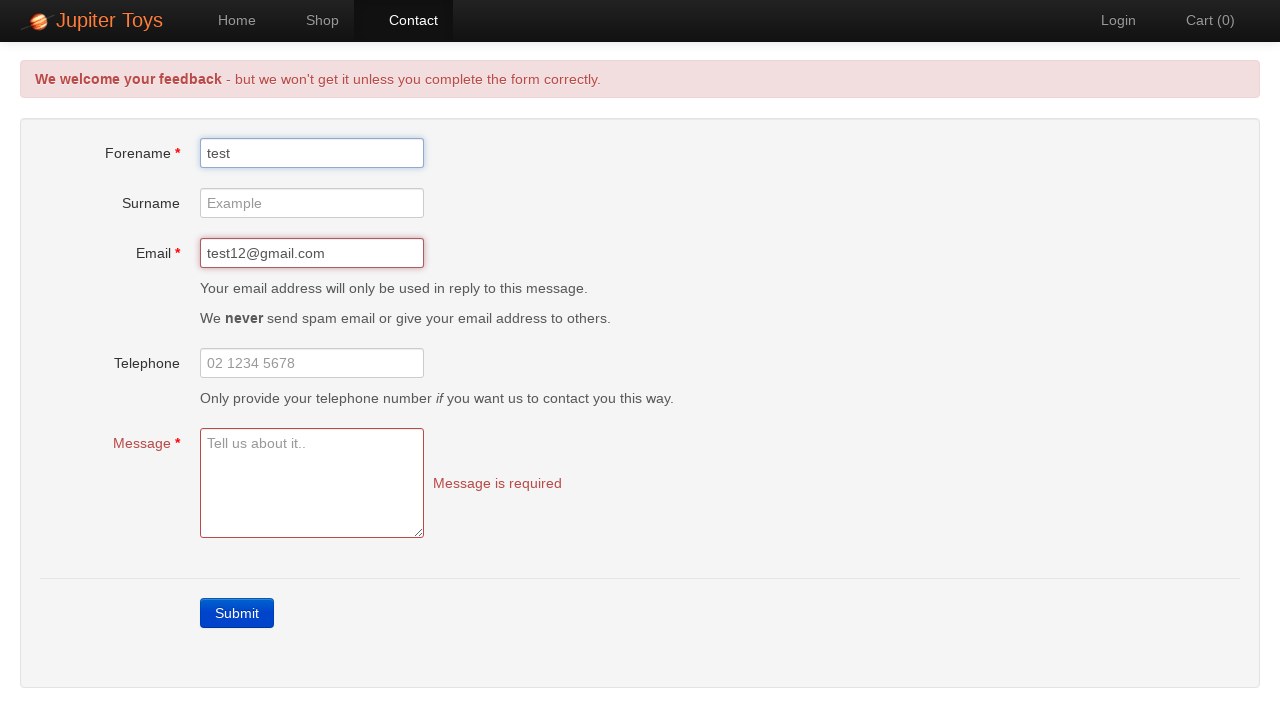

Filled message field with 'Test should pass' on #message
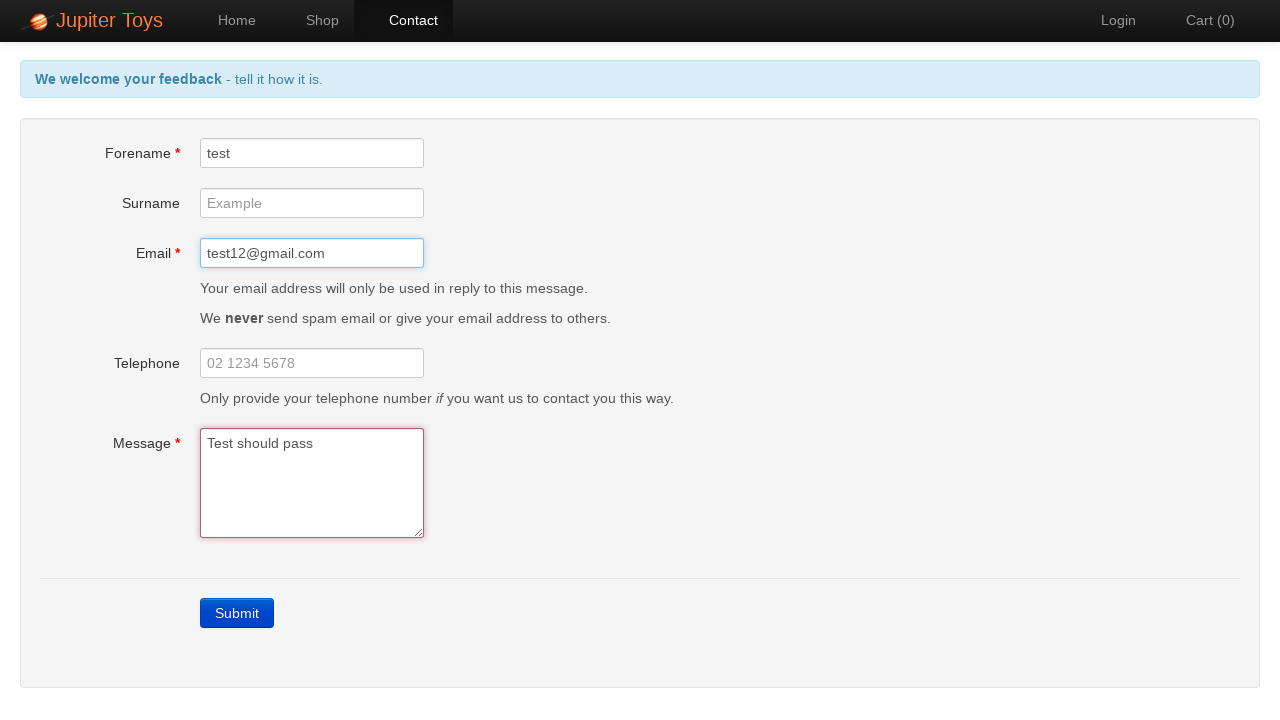

Forename validation error disappeared
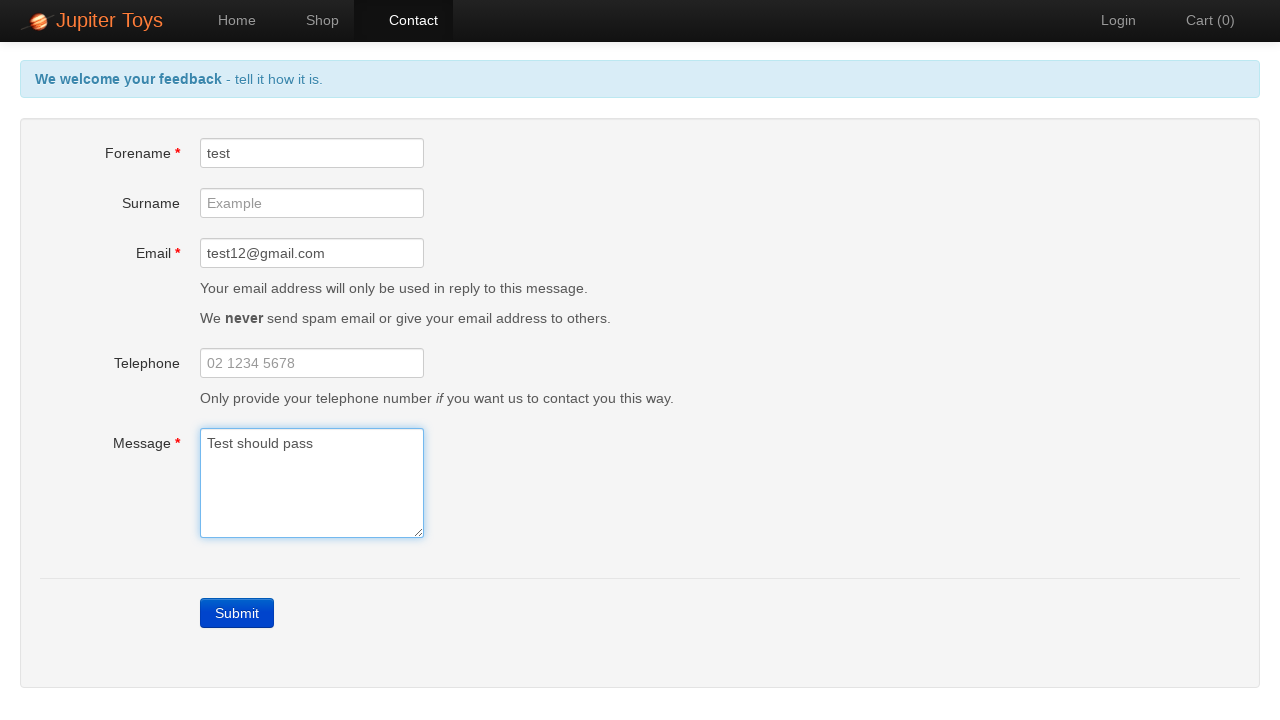

Email validation error disappeared
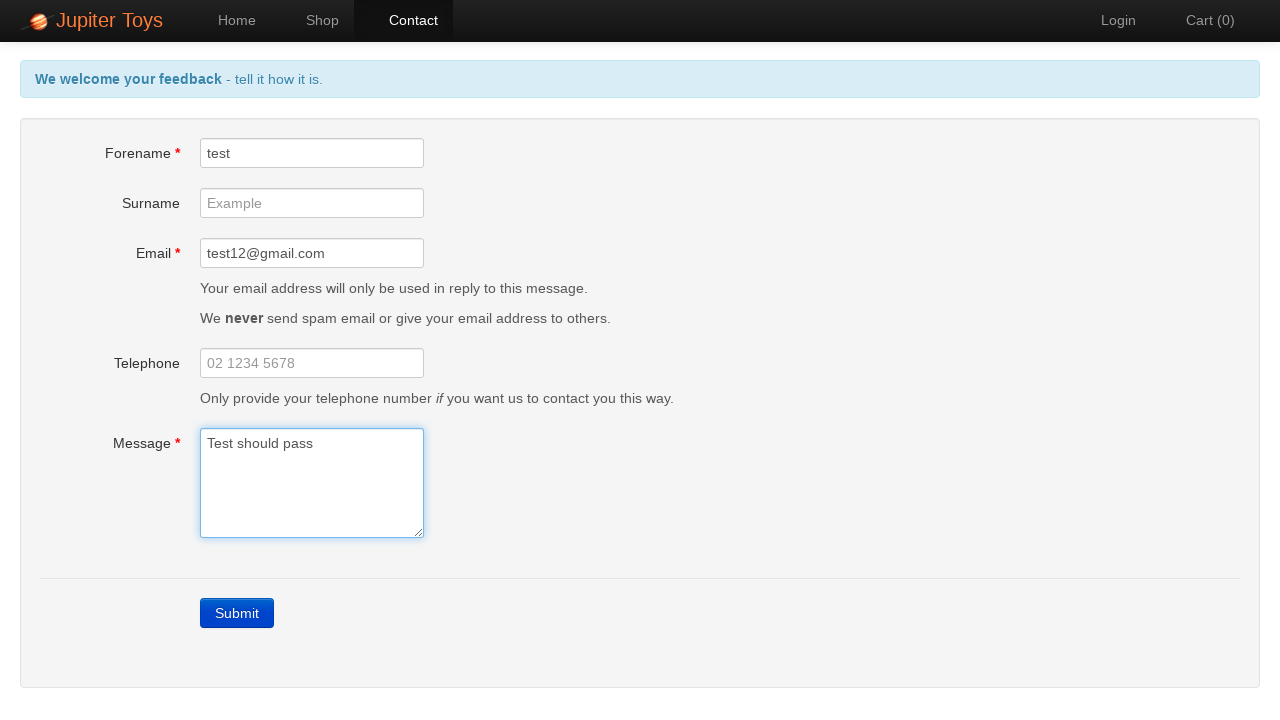

Message validation error disappeared
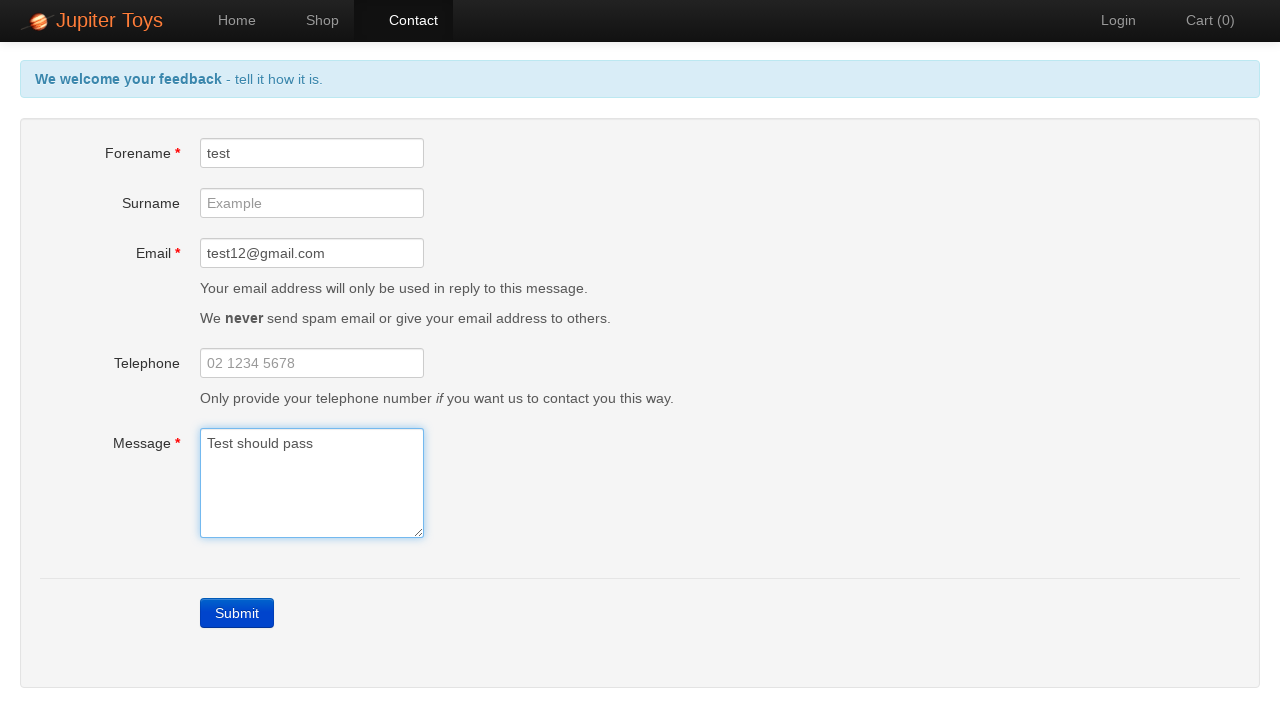

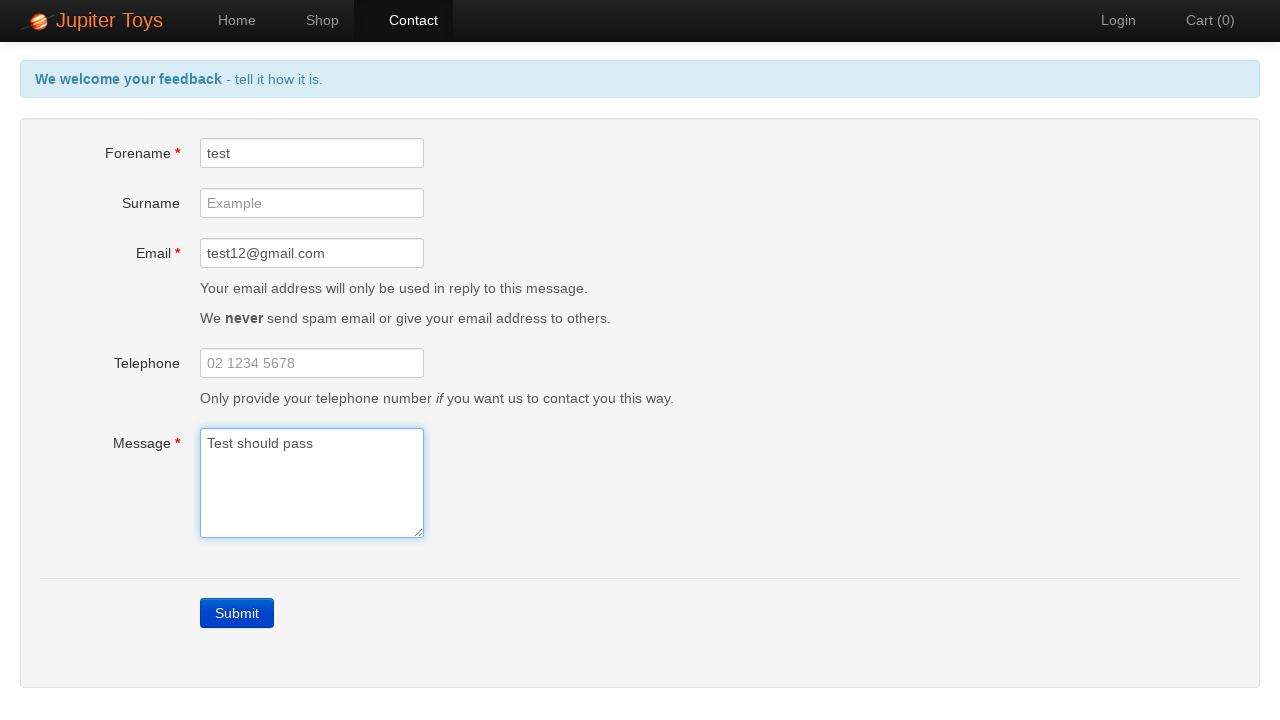